Tests JavaScript prompt alert functionality by scrolling to the prompt button, clicking it, entering text into the prompt dialog, and accepting it.

Starting URL: https://demoqa.com/alerts

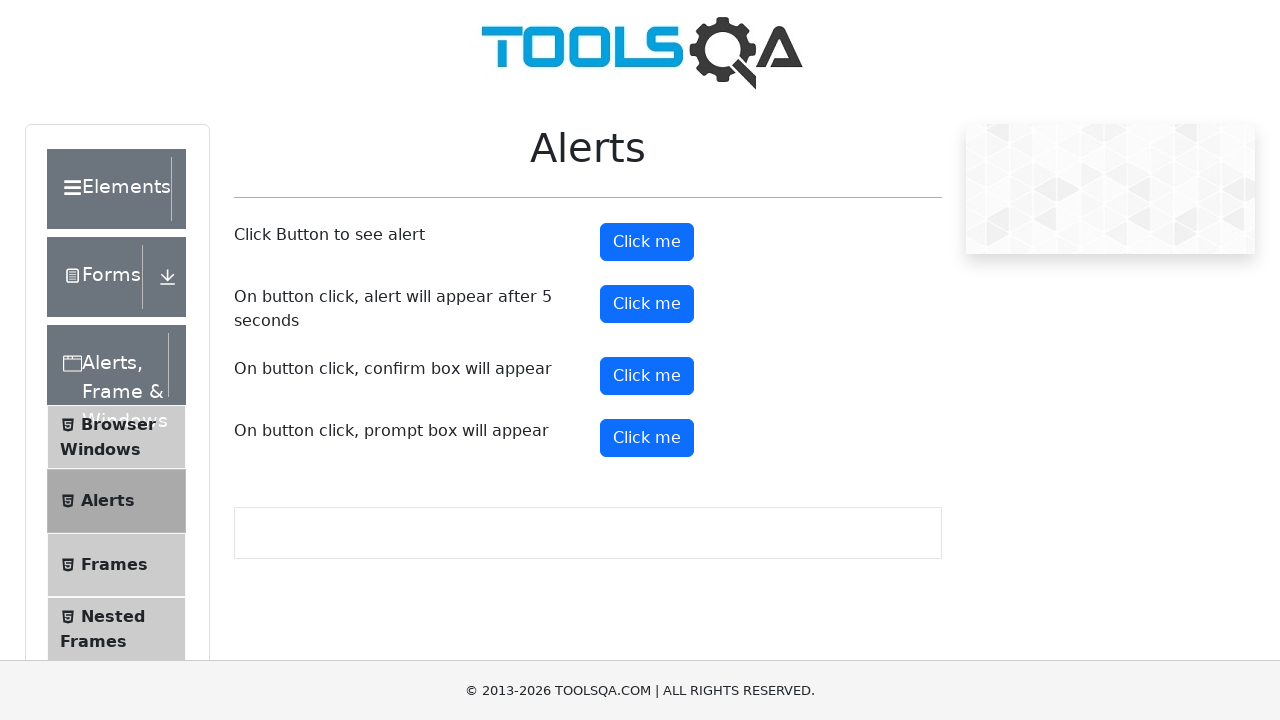

Scrolled down 550px to make prompt button visible
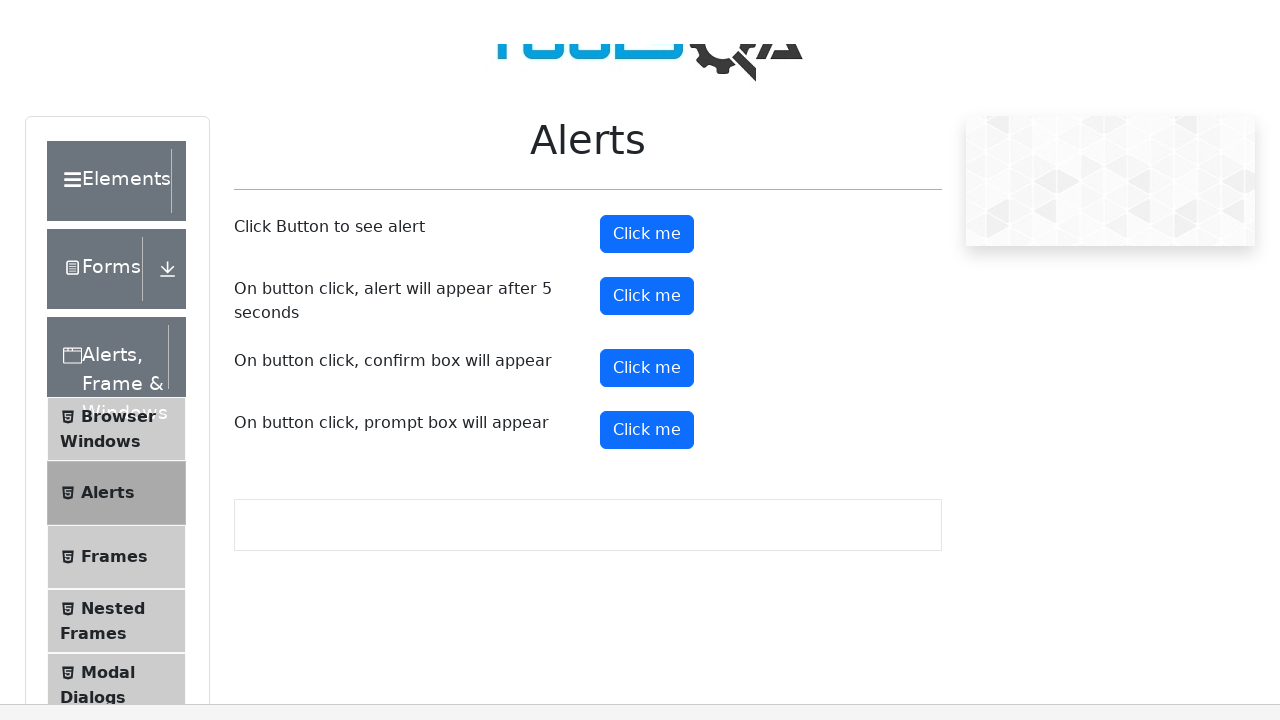

Set up dialog handler to accept prompt with text 'vinay'
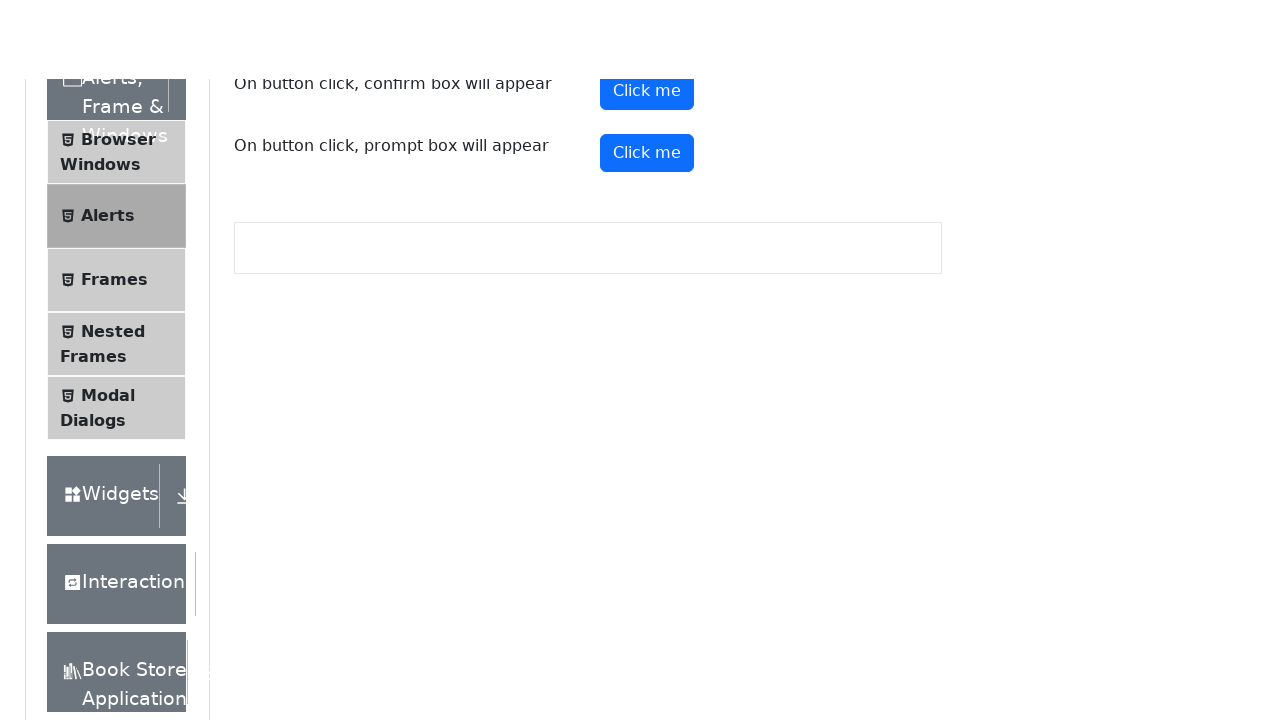

Clicked prompt button to trigger JavaScript prompt dialog at (647, 44) on #promtButton
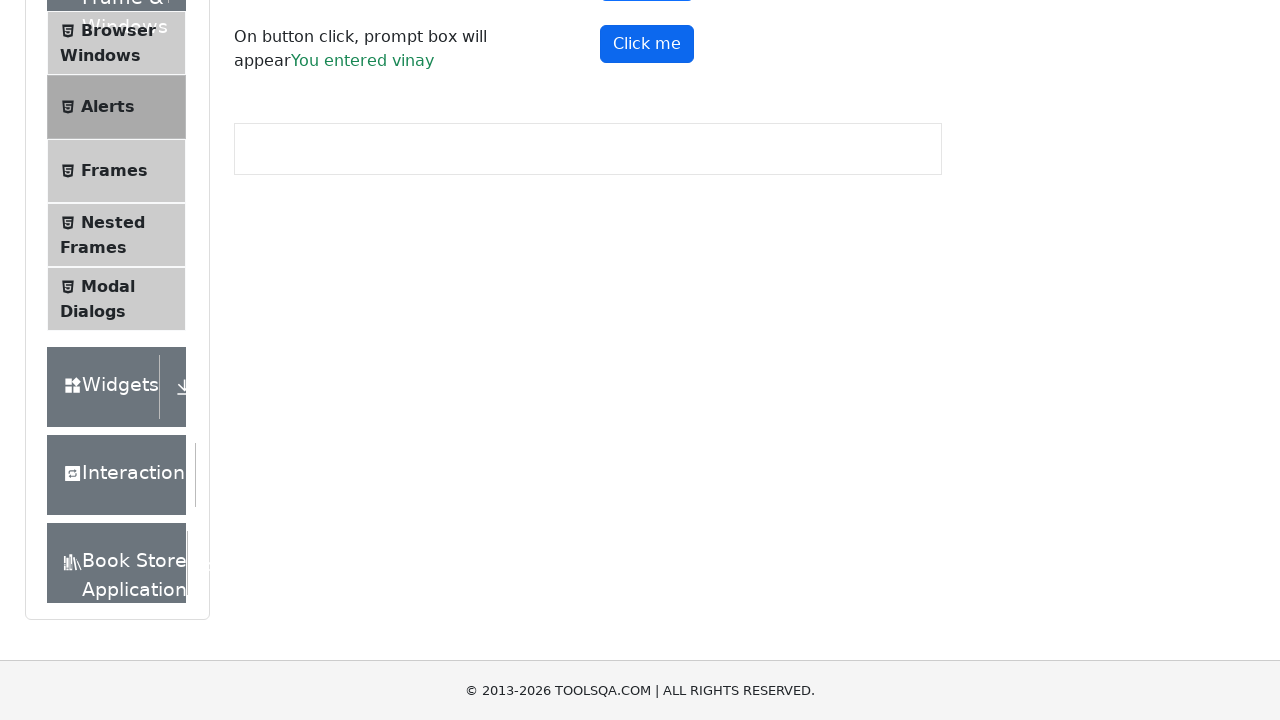

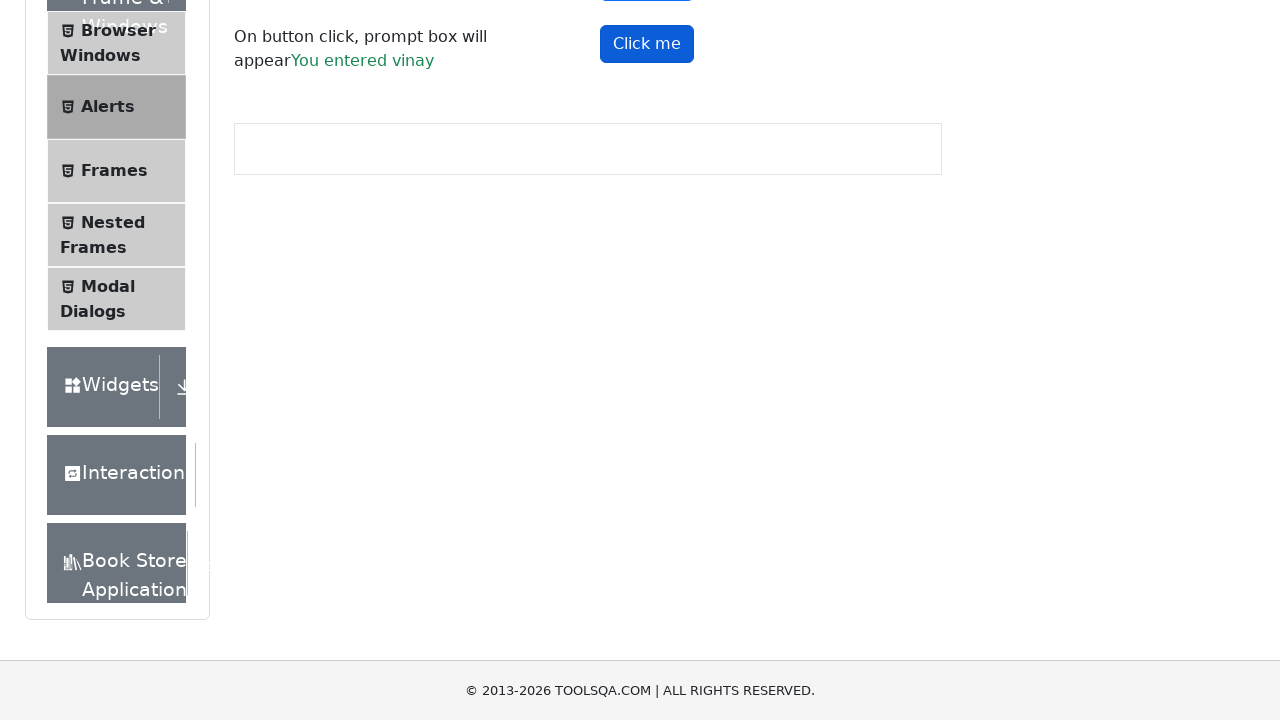